Tests starring a todo item to mark it as important

Starting URL: https://devmountain.github.io/qa_todos/

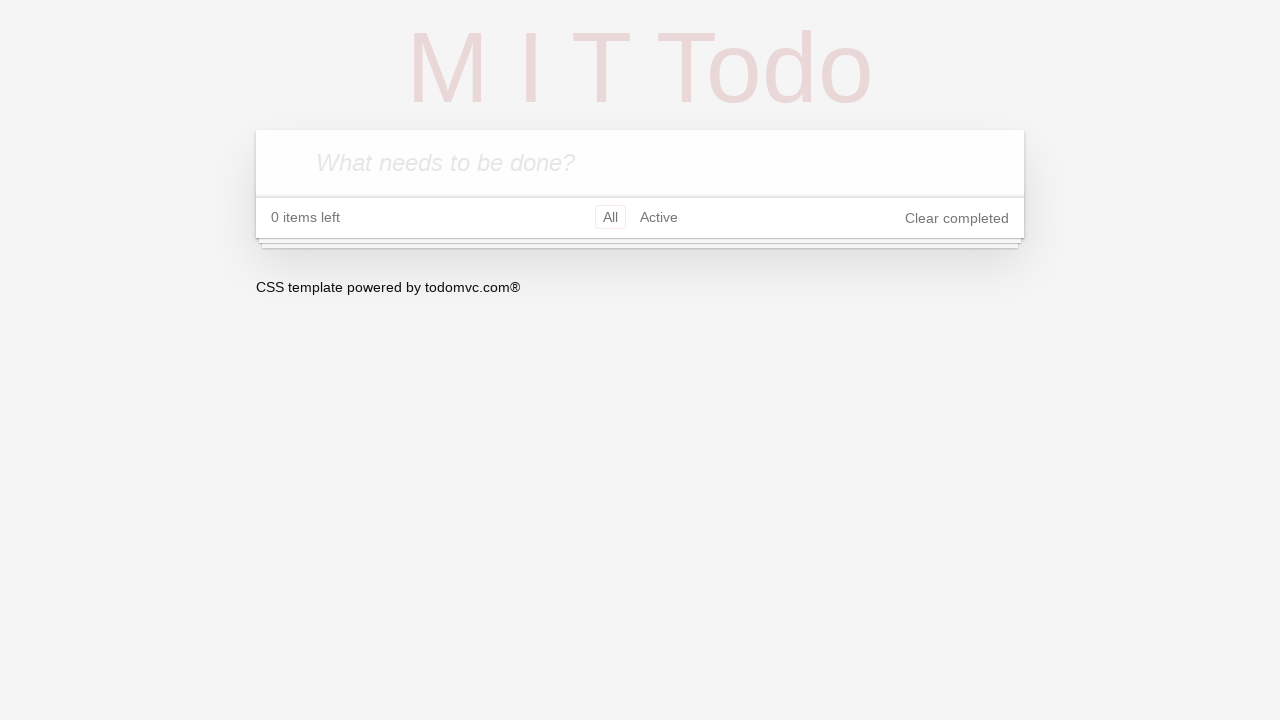

Waited for new todo input field to be ready
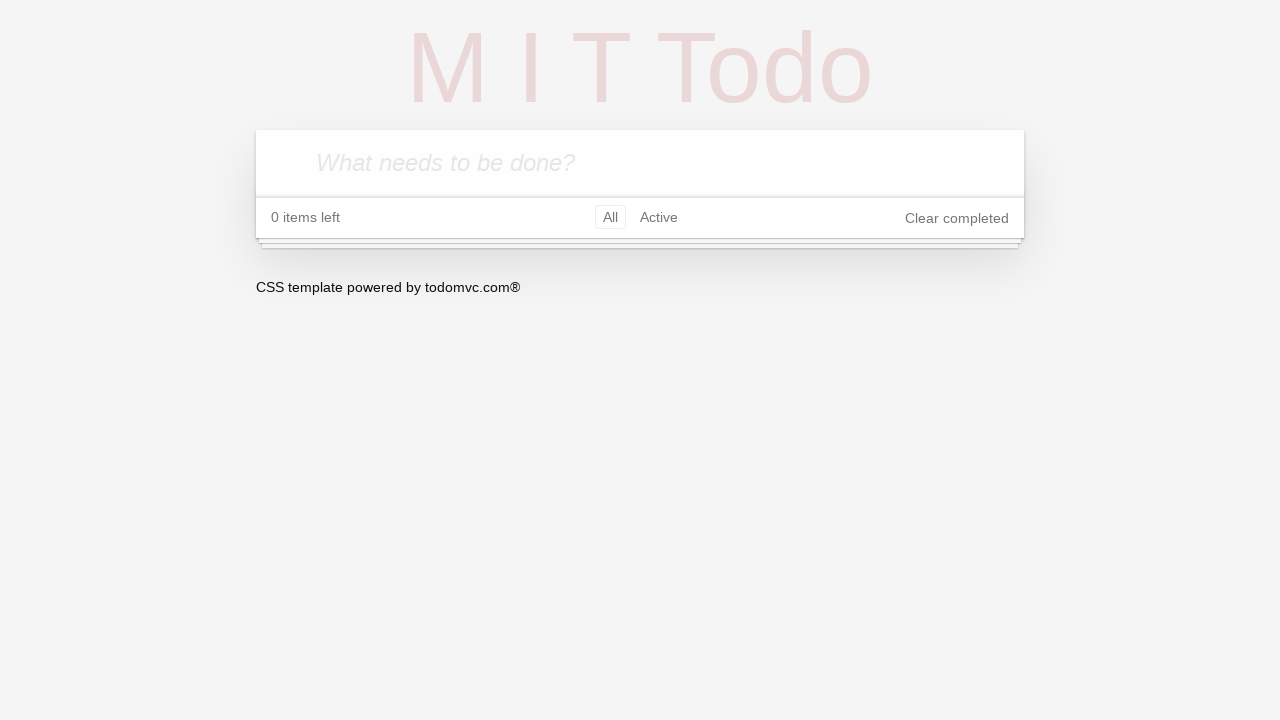

Filled new todo input field with 'Lab To-Do' on .new-todo
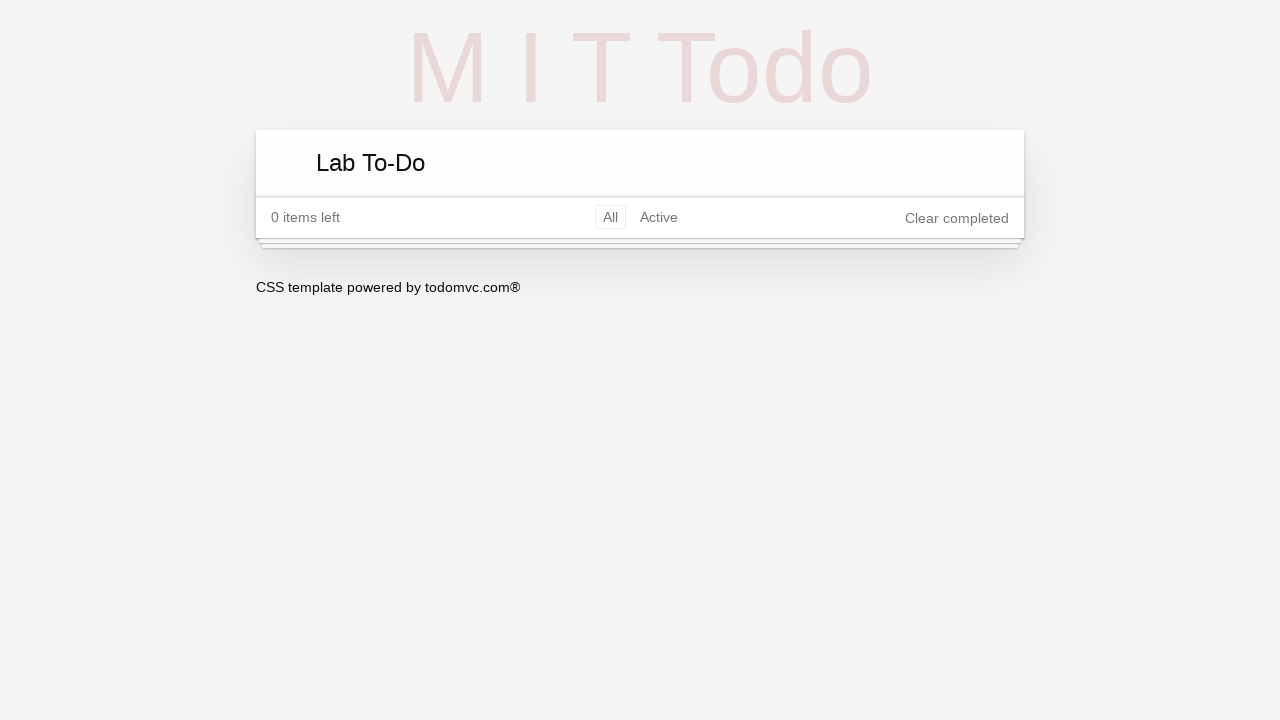

Pressed Enter to create the new todo item on .new-todo
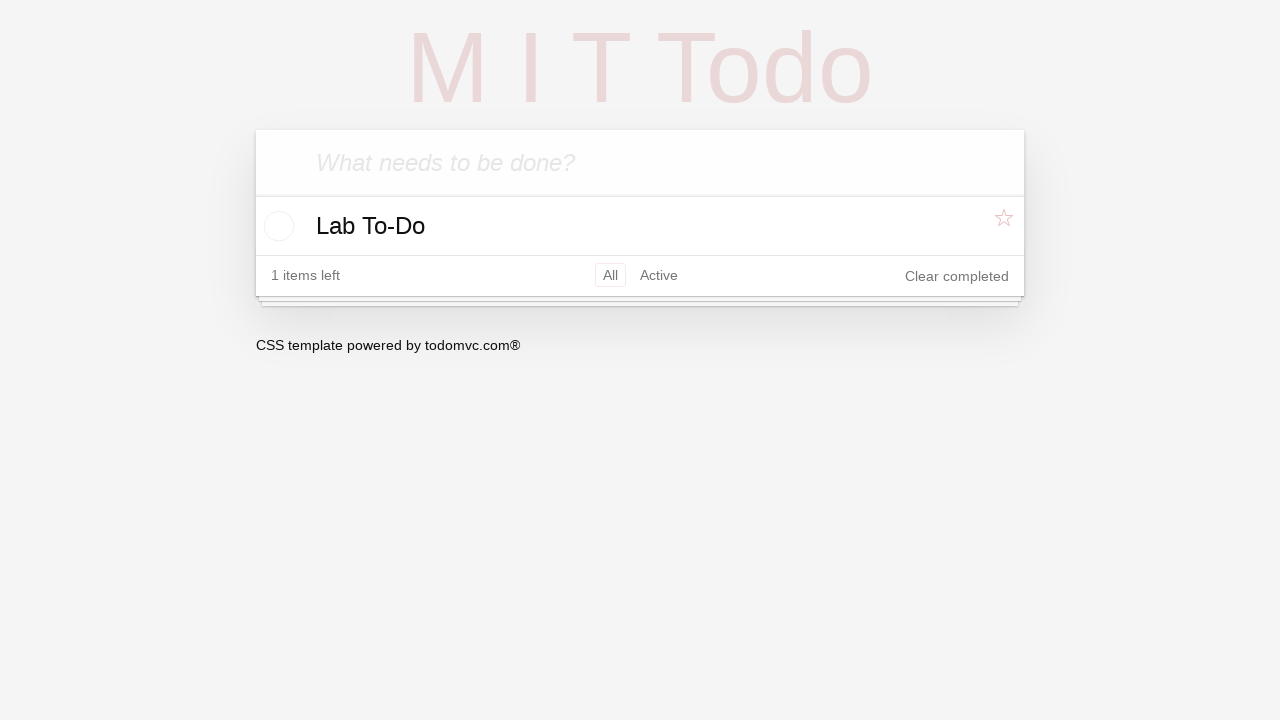

Located all todo items
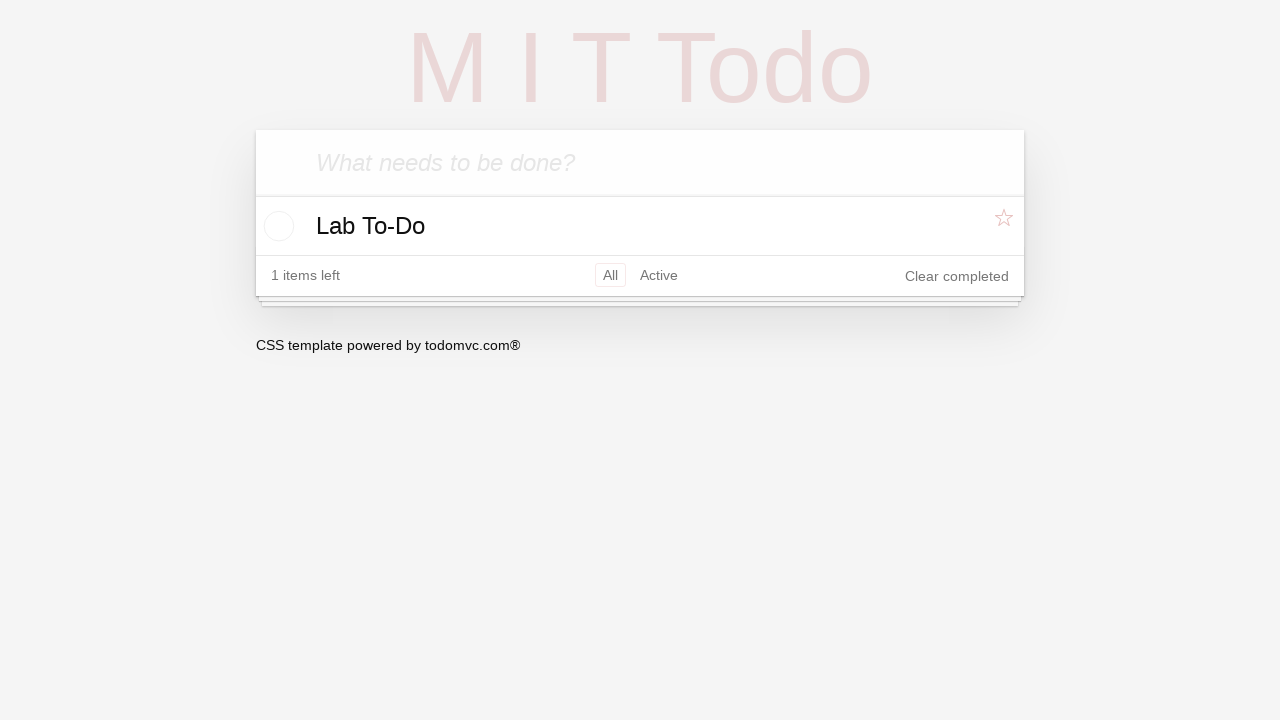

Found the 'Lab To-Do' todo item
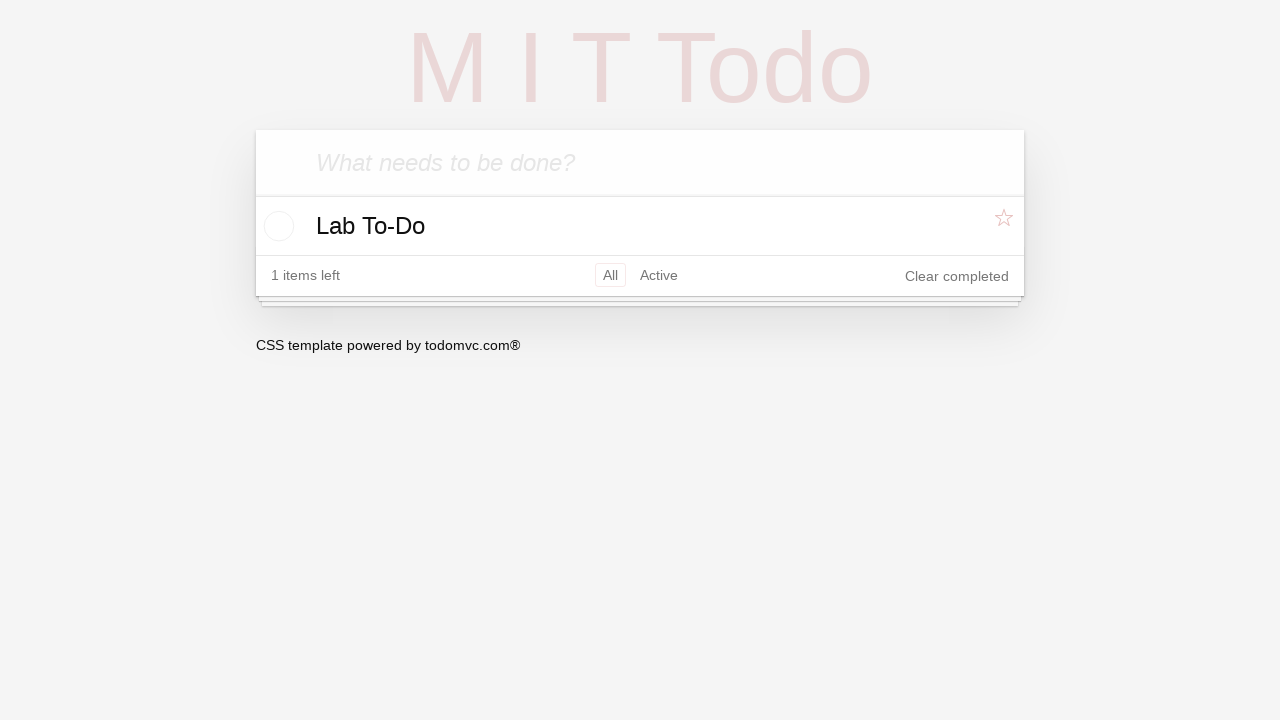

Clicked the star icon to mark the todo as important at (1006, 225) on li.todo >> internal:has-text="Lab To-Do"i >> nth=0 >> .star
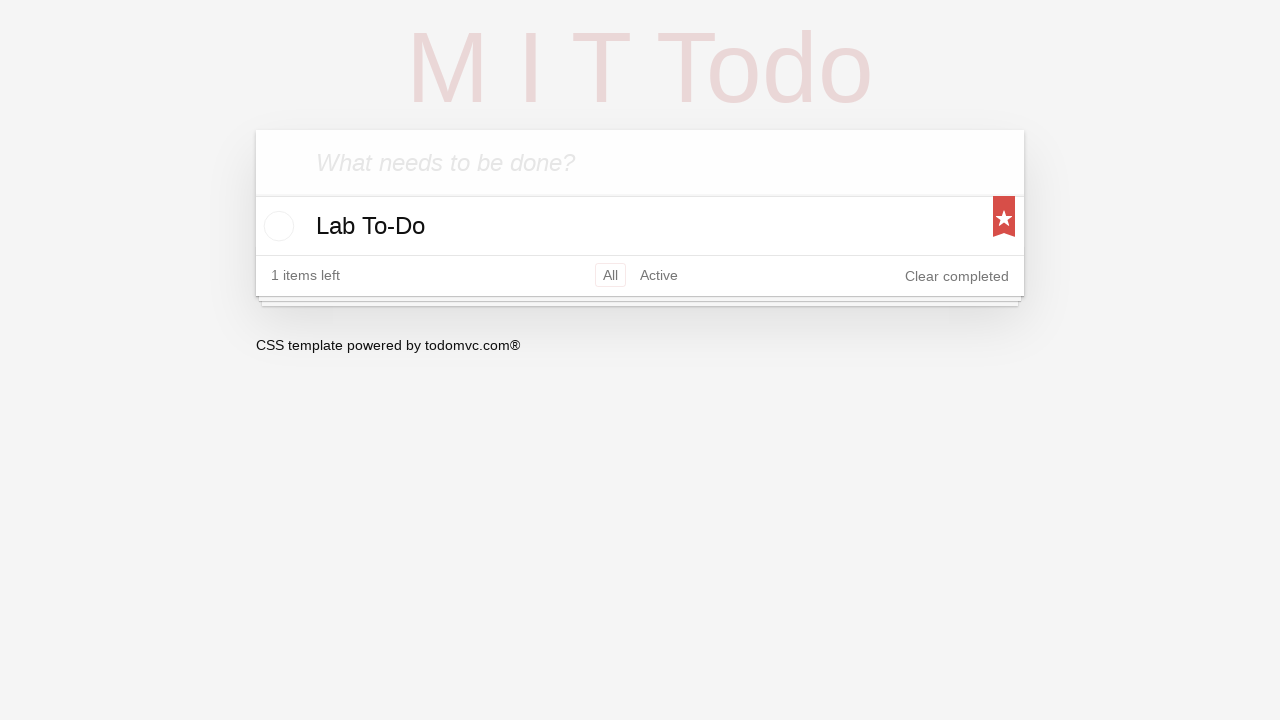

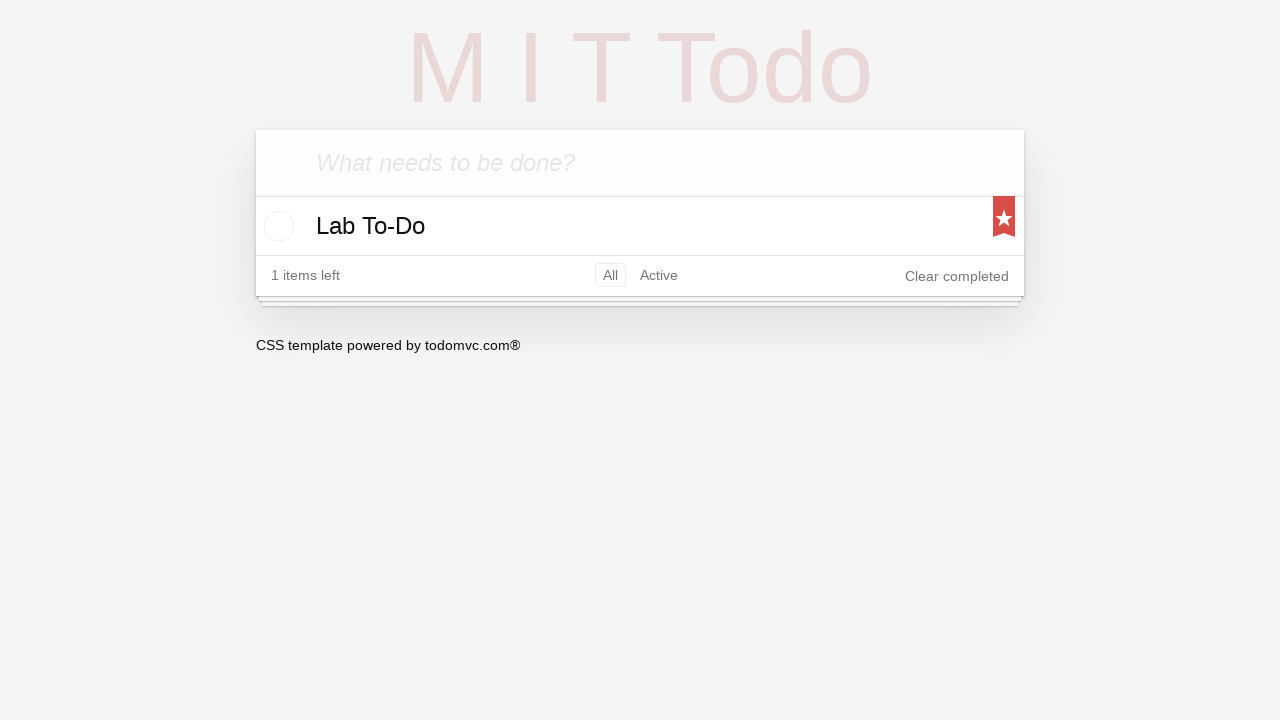